Tests a slow calculator web application by setting a delay value, performing a calculation (7 + 8), and verifying the result equals 15 after waiting for the calculation to complete.

Starting URL: https://bonigarcia.dev/selenium-webdriver-java/slow-calculator.html

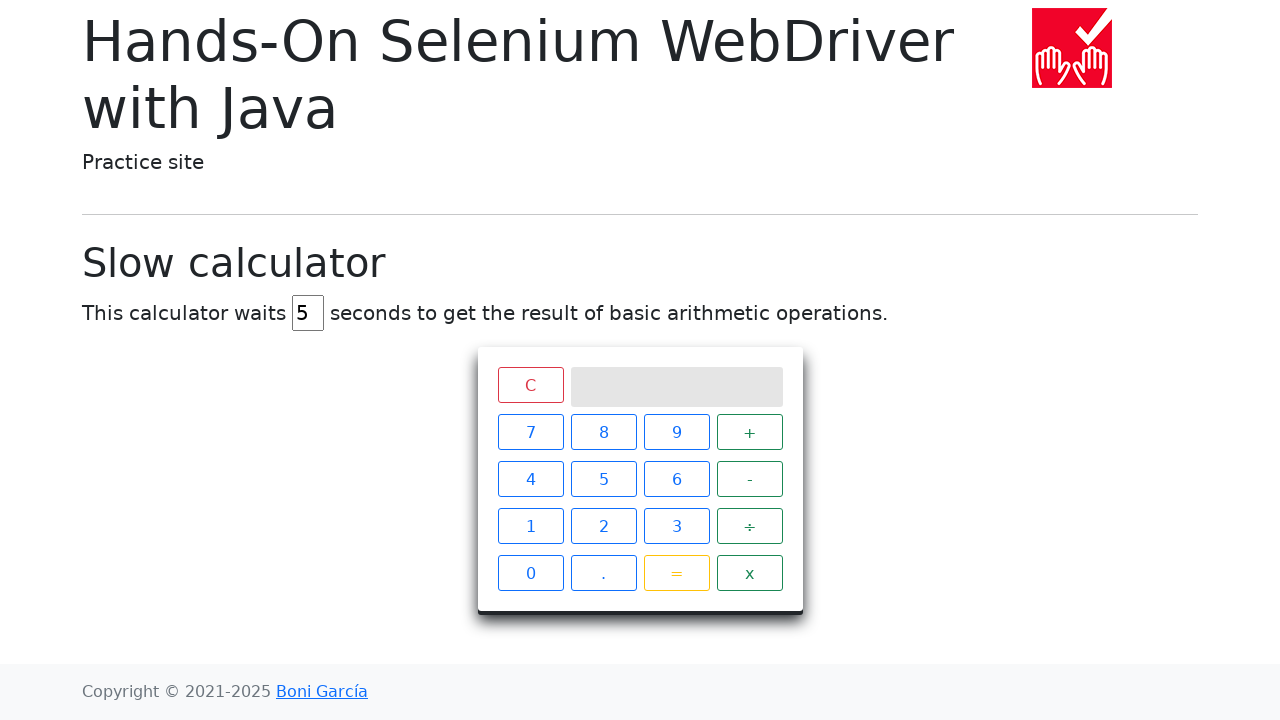

Navigated to slow calculator application
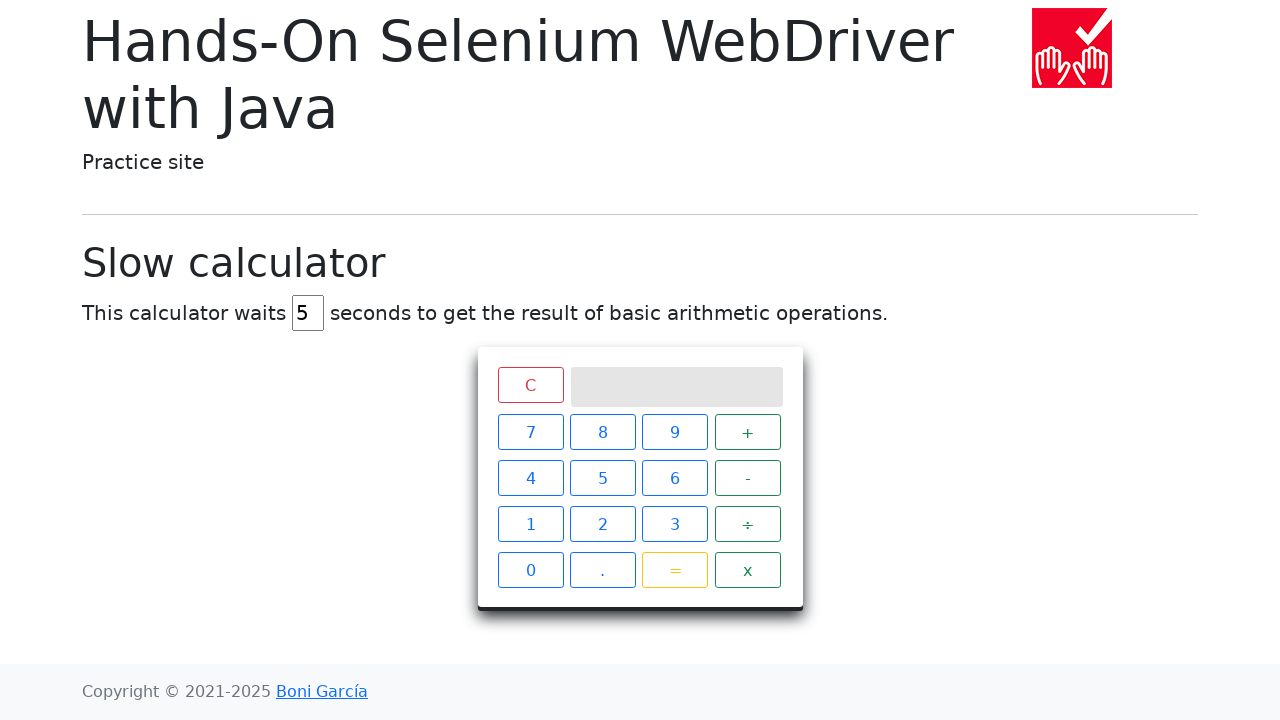

Cleared the delay input field on #delay
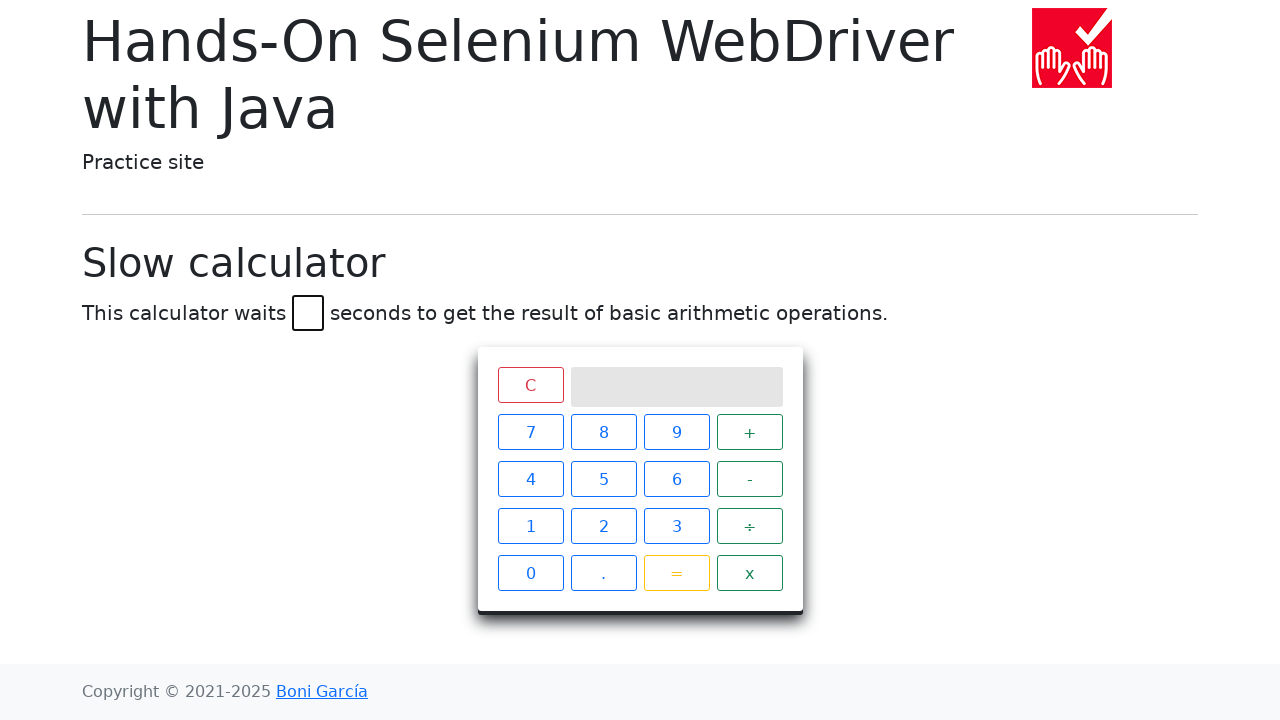

Set delay value to 10 on #delay
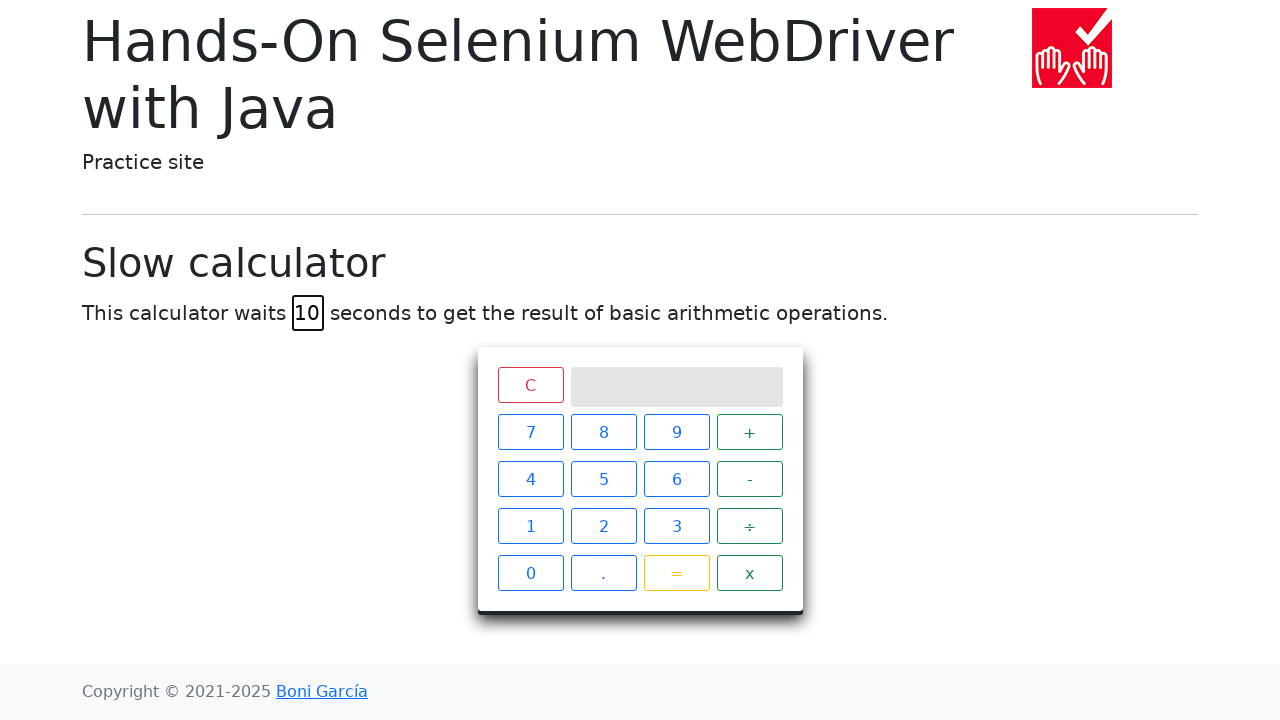

Clicked calculator button 7 at (530, 432) on xpath=//span[text()='7']
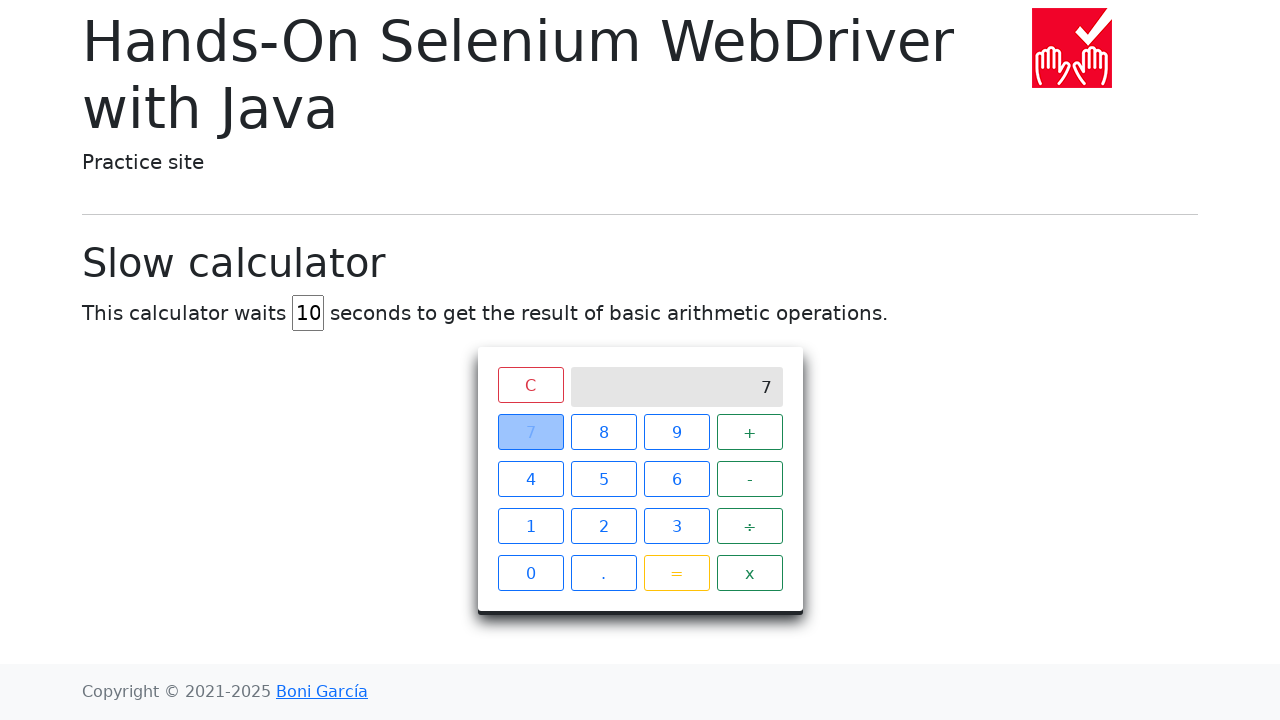

Clicked calculator button + at (750, 432) on xpath=//span[text()='+']
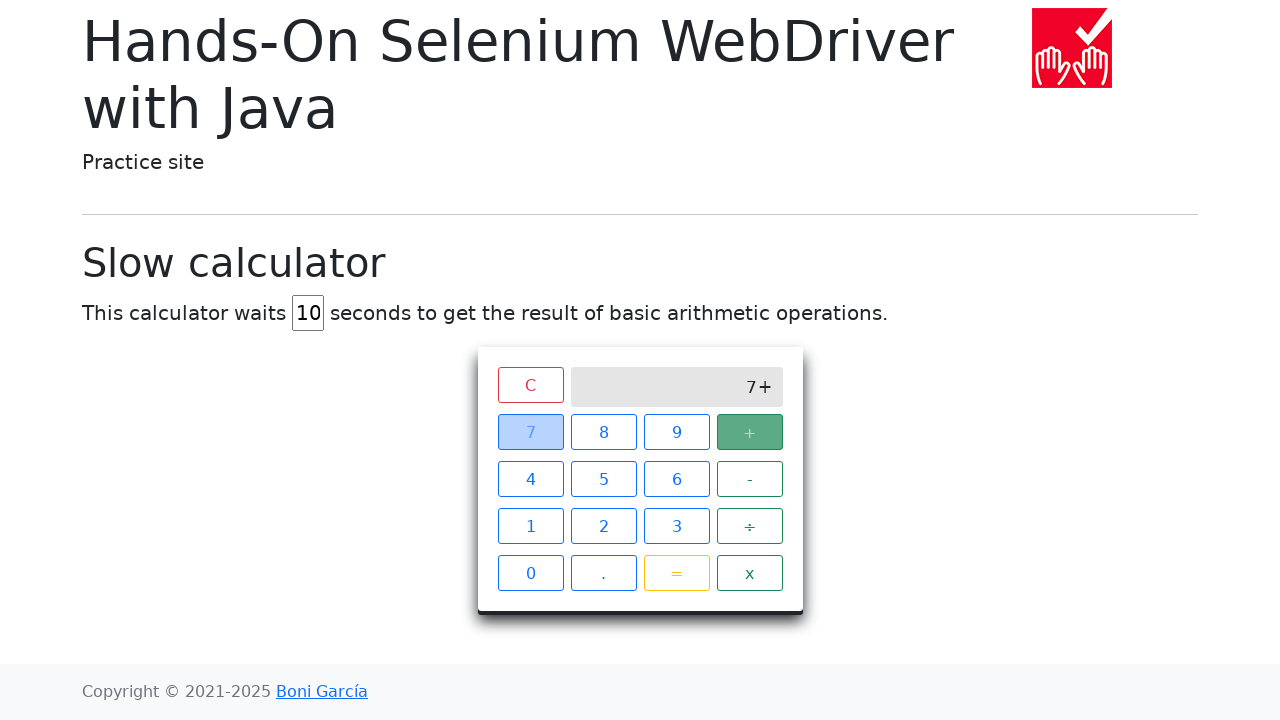

Clicked calculator button 8 at (604, 432) on xpath=//span[text()='8']
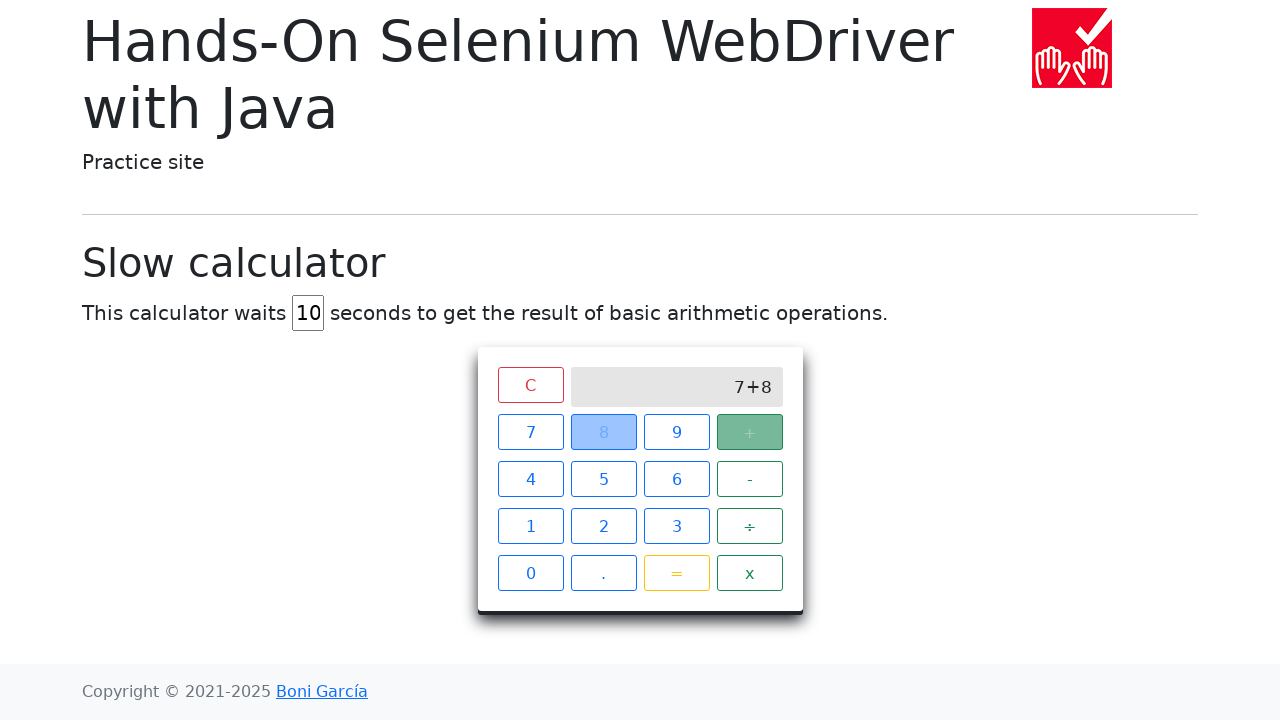

Clicked calculator button = to execute calculation at (676, 573) on xpath=//span[text()='=']
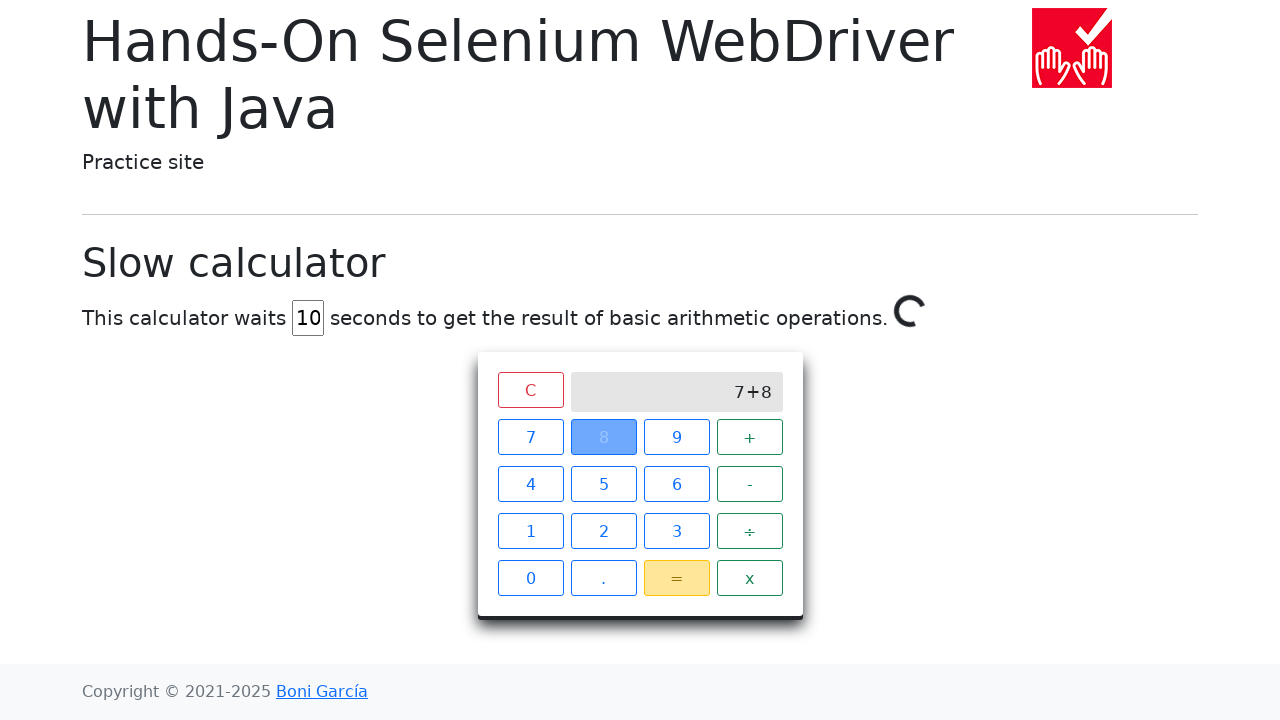

Waited for calculation to complete (spinner disappeared)
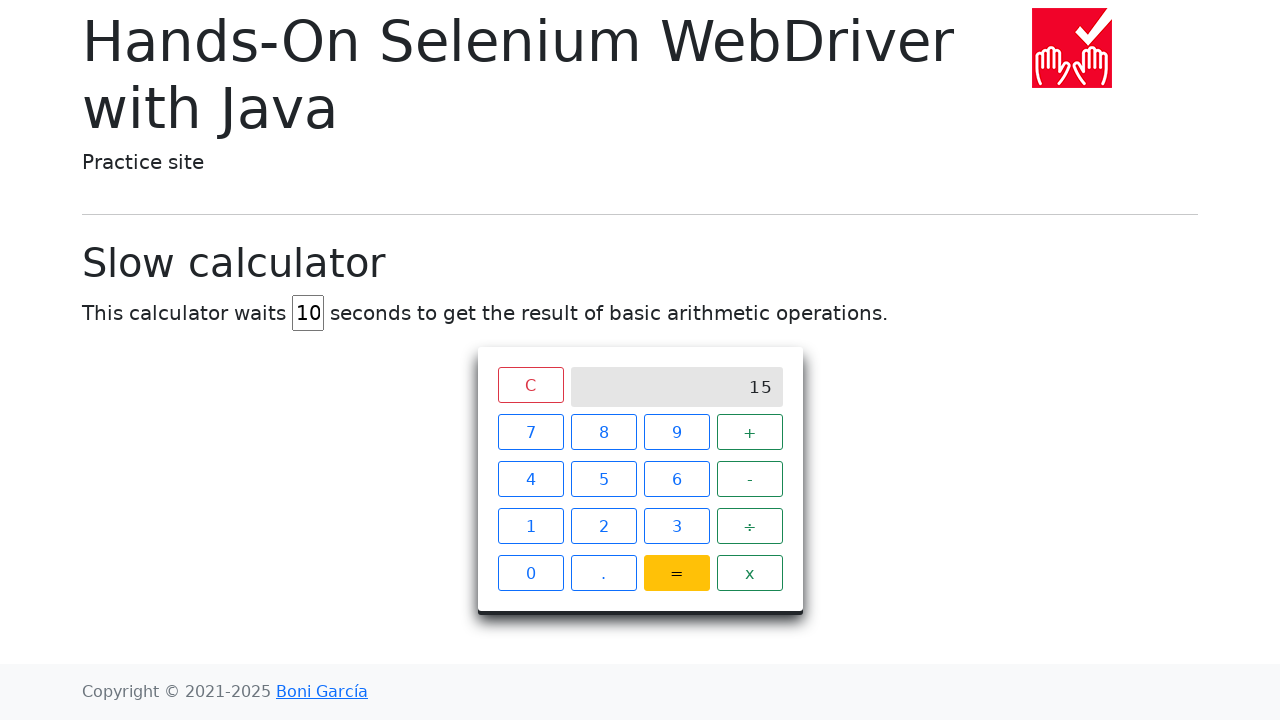

Verified calculation result equals 15
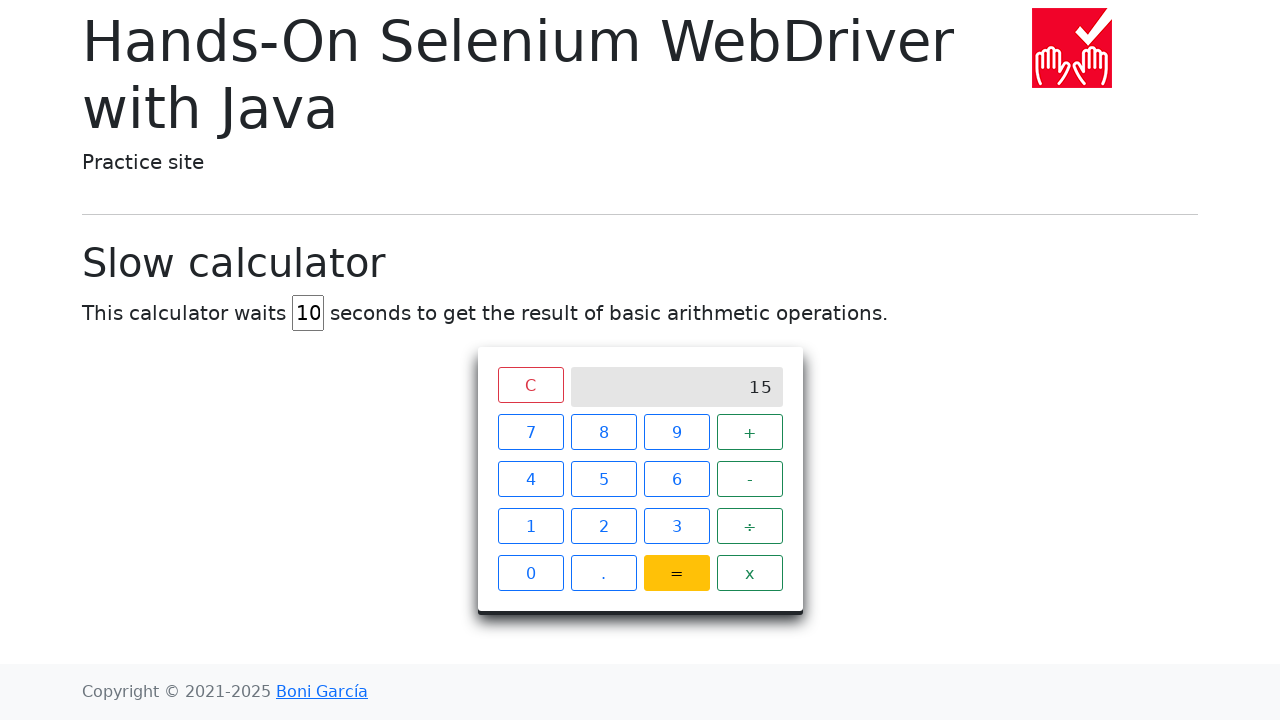

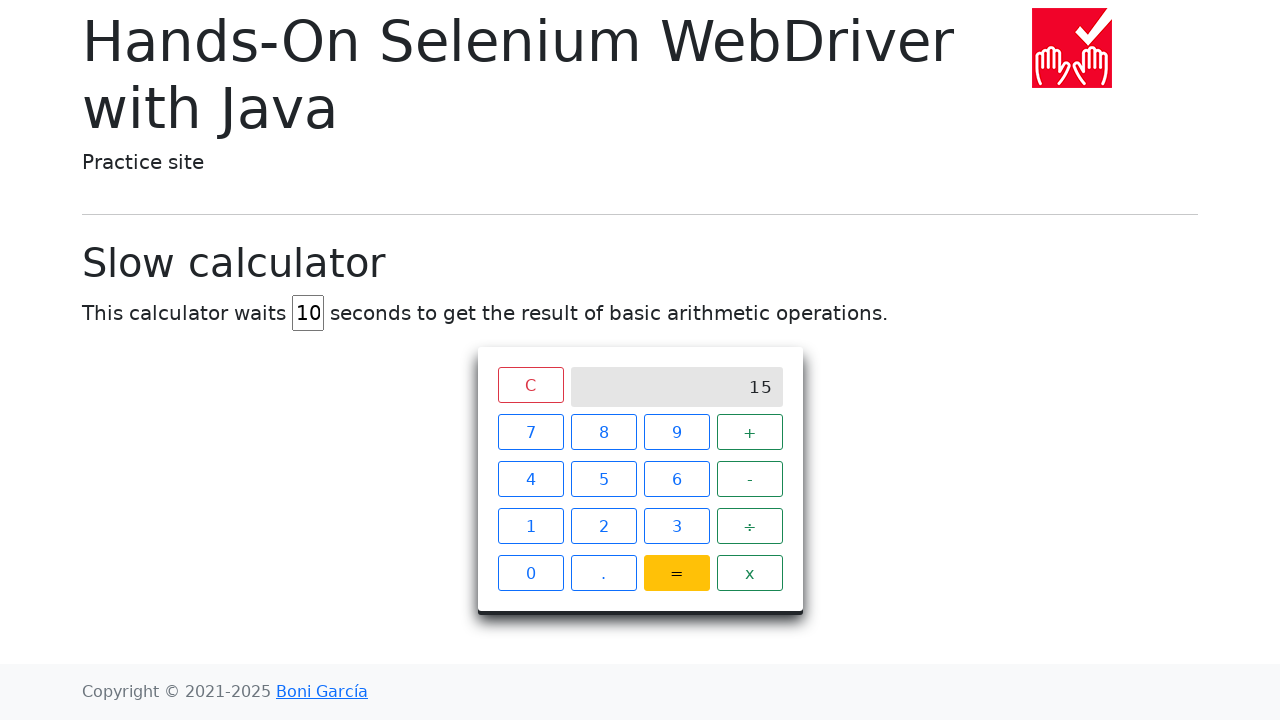